Tests navigation to Send Mail & Packages section on USPS website by clicking the mail-ship link

Starting URL: https://www.usps.com/

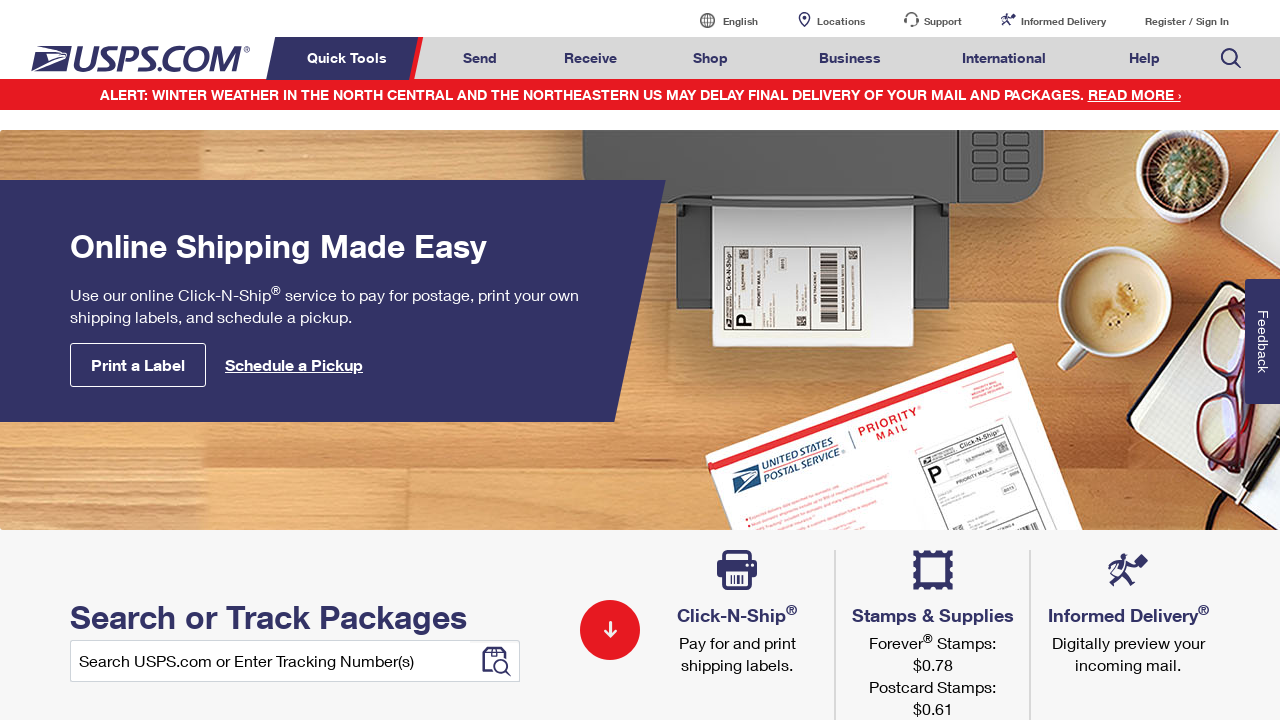

Clicked on Send Mail & Packages link (mail-ship) at (480, 58) on a#mail-ship-width
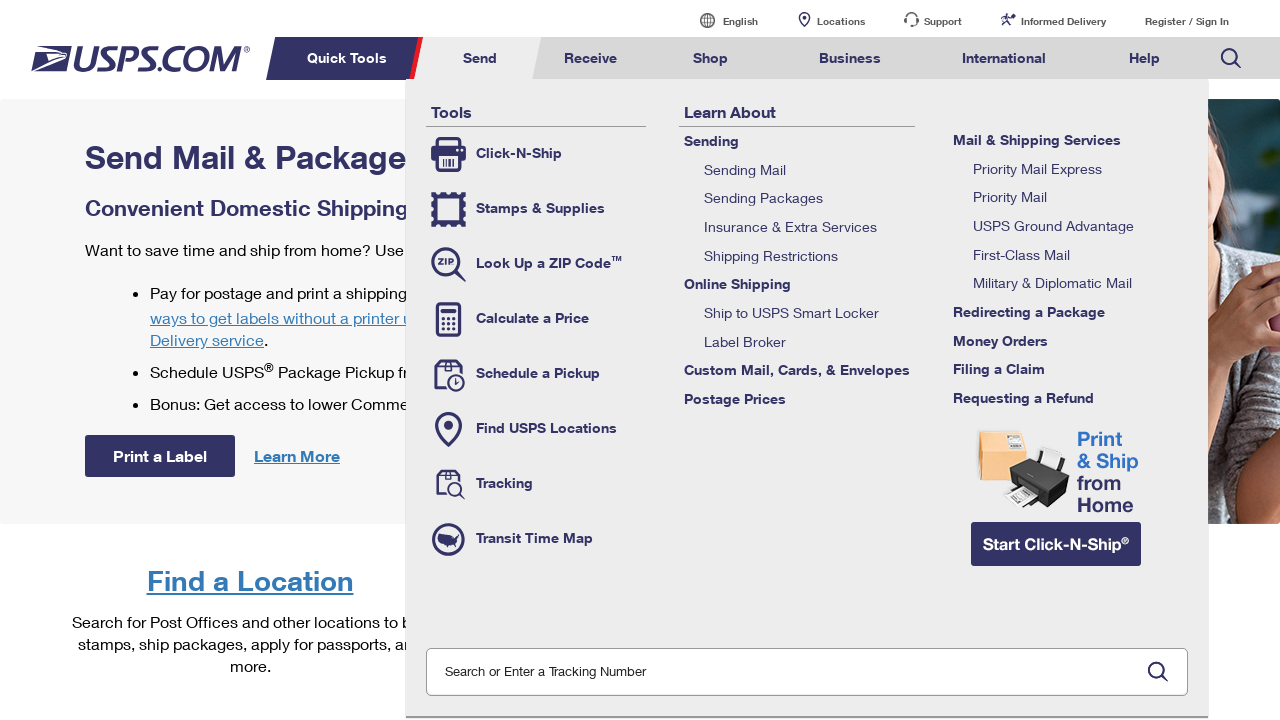

Verified page title is 'Send Mail & Packages | USPS'
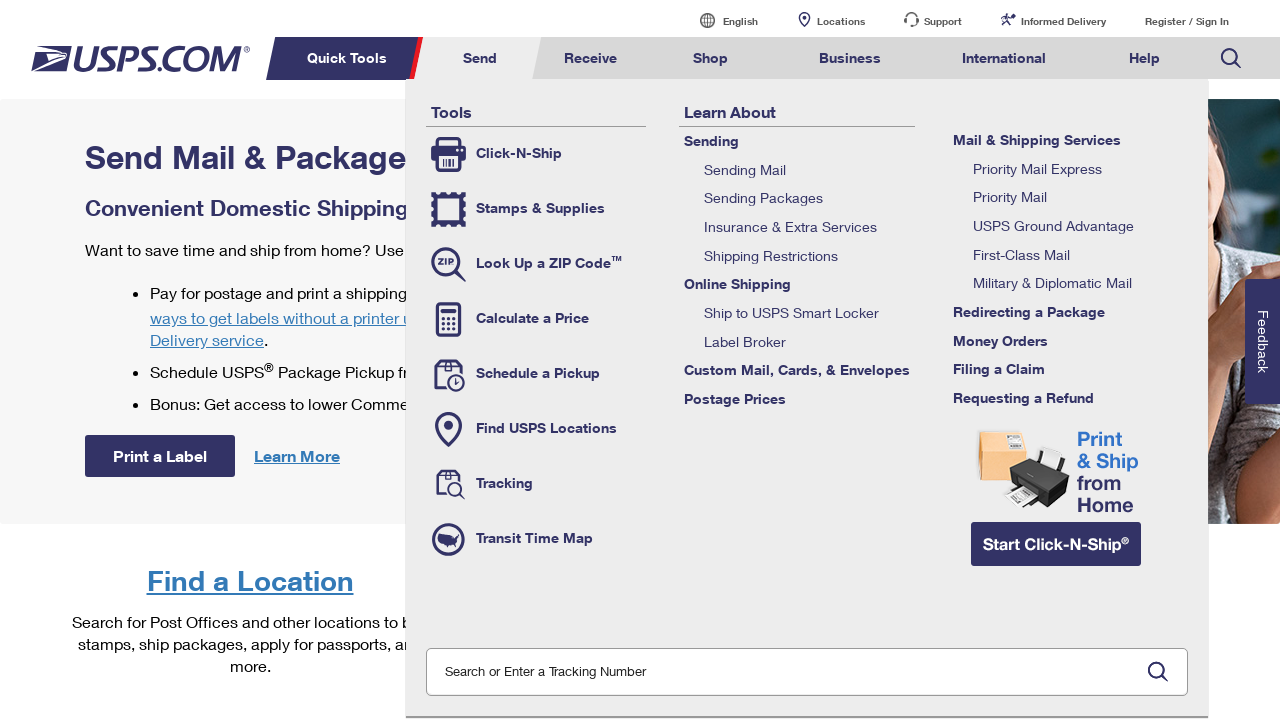

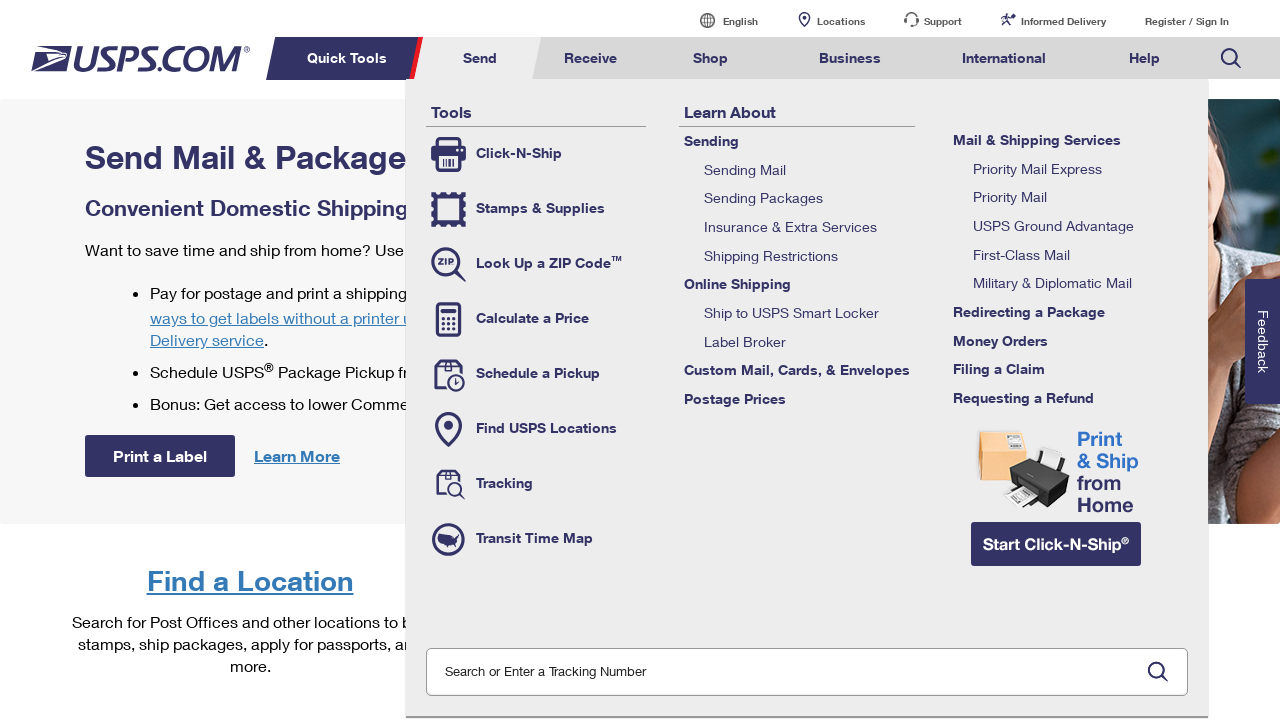